Tests that the complete all checkbox updates state when individual items are completed or cleared

Starting URL: https://demo.playwright.dev/todomvc

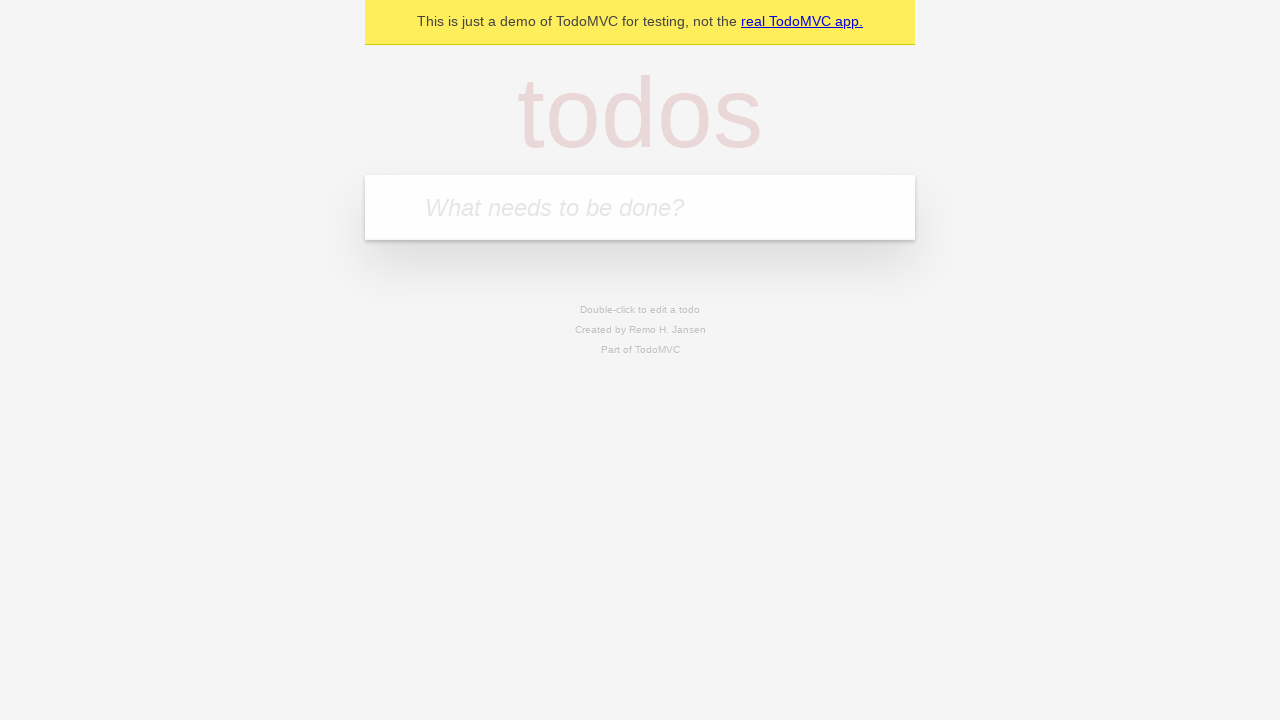

Filled new todo input with 'buy some cheese' on internal:attr=[placeholder="What needs to be done?"i]
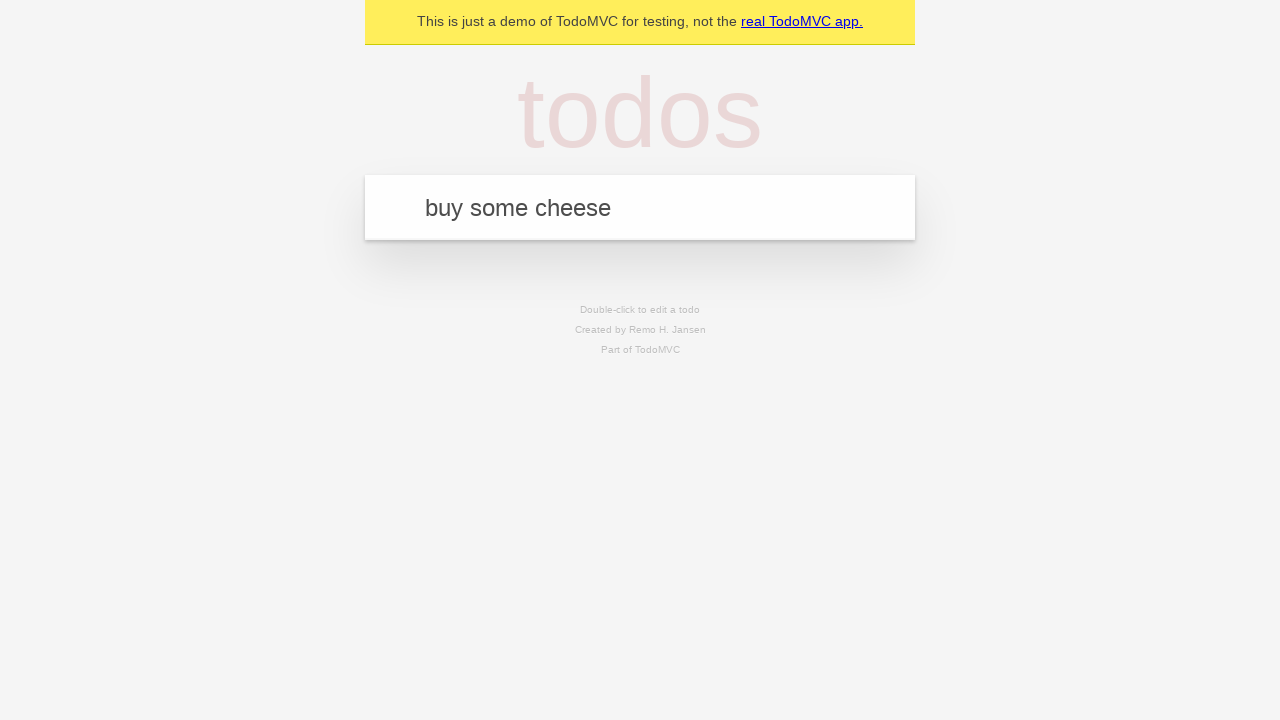

Pressed Enter to create todo 'buy some cheese' on internal:attr=[placeholder="What needs to be done?"i]
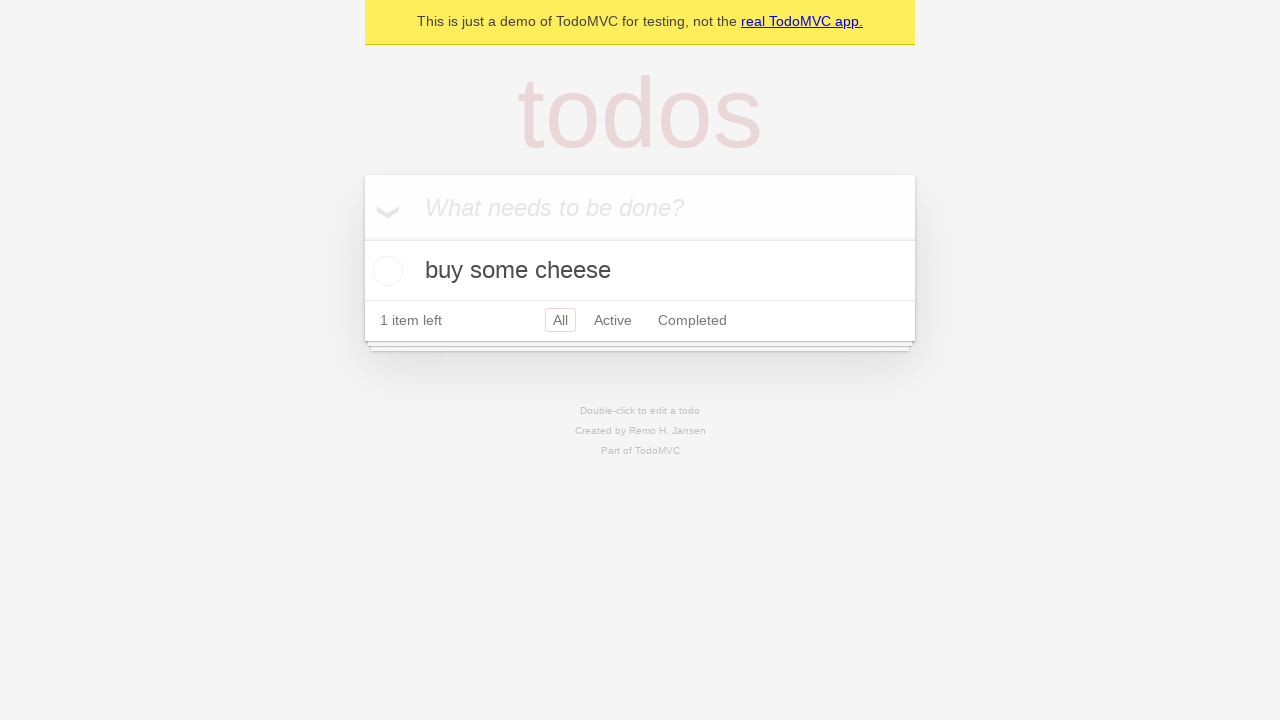

Filled new todo input with 'feed the cat' on internal:attr=[placeholder="What needs to be done?"i]
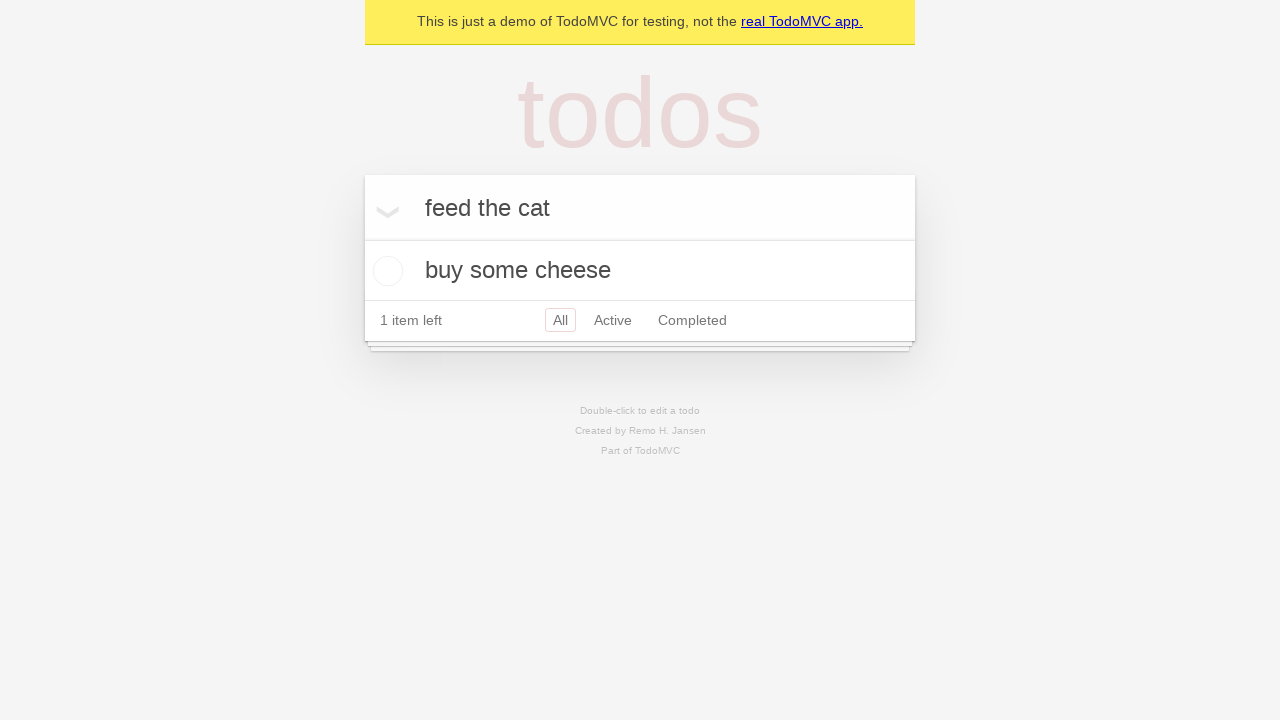

Pressed Enter to create todo 'feed the cat' on internal:attr=[placeholder="What needs to be done?"i]
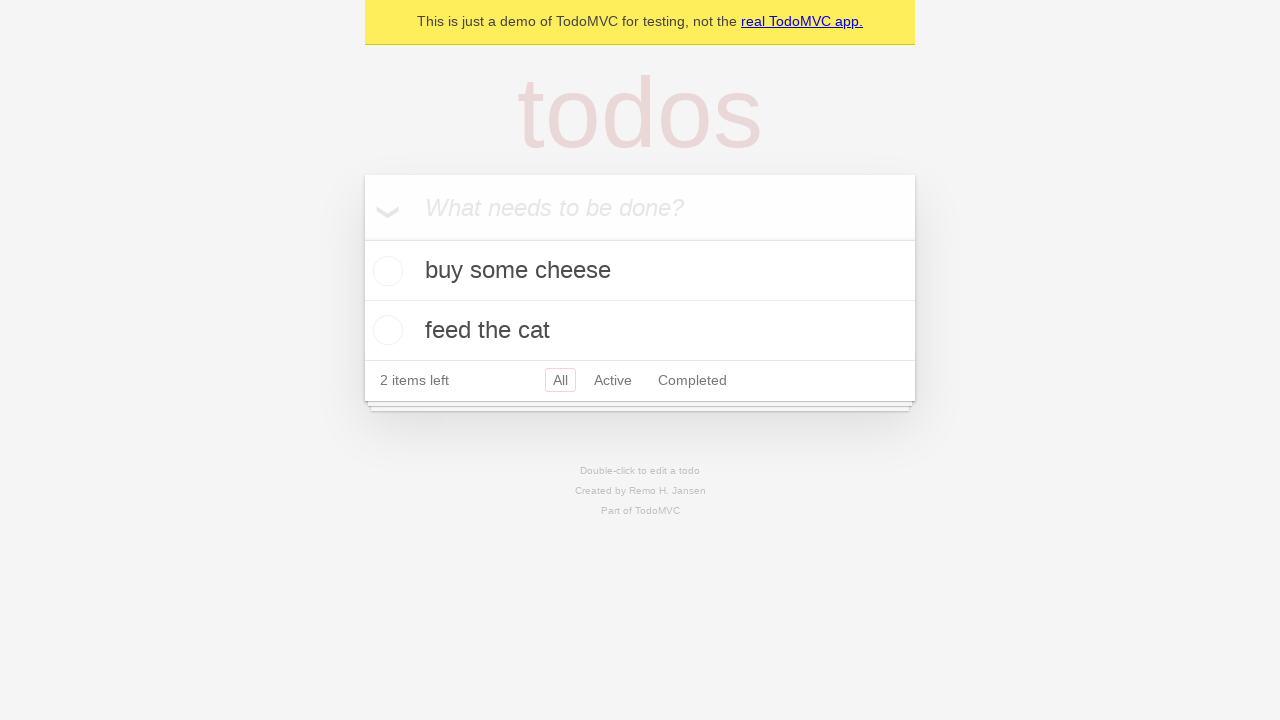

Filled new todo input with 'book a doctors appointment' on internal:attr=[placeholder="What needs to be done?"i]
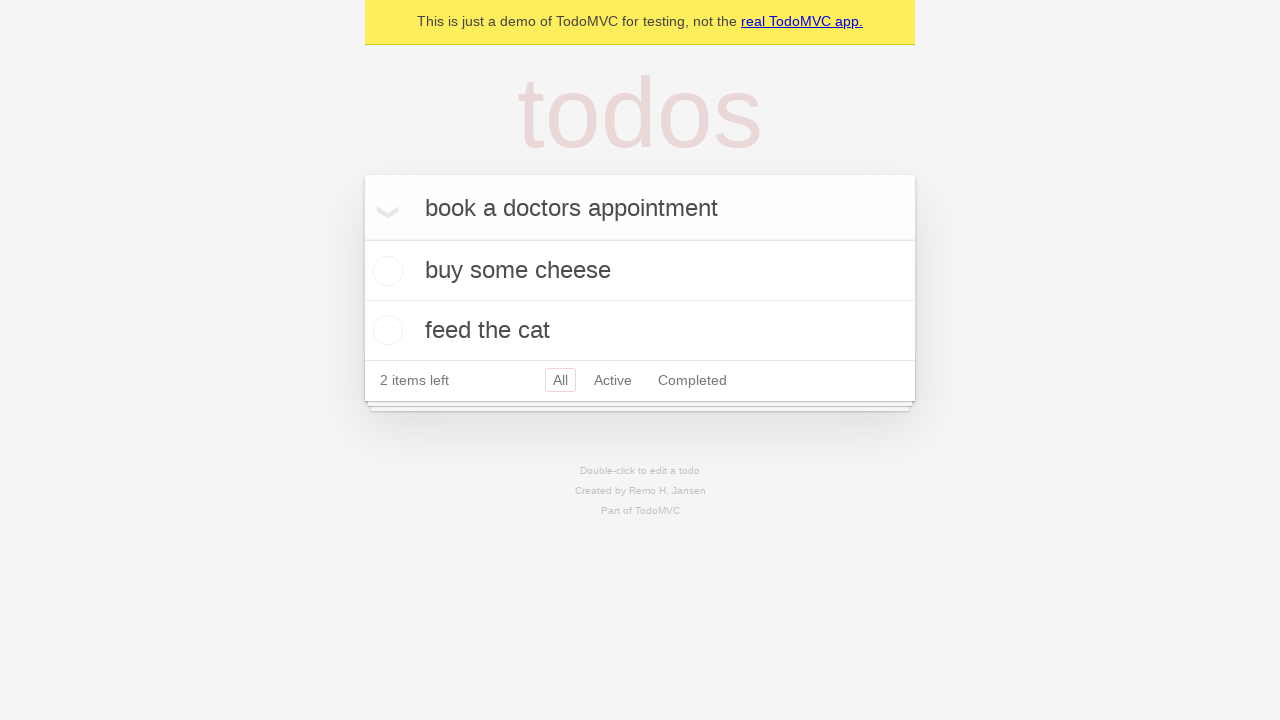

Pressed Enter to create todo 'book a doctors appointment' on internal:attr=[placeholder="What needs to be done?"i]
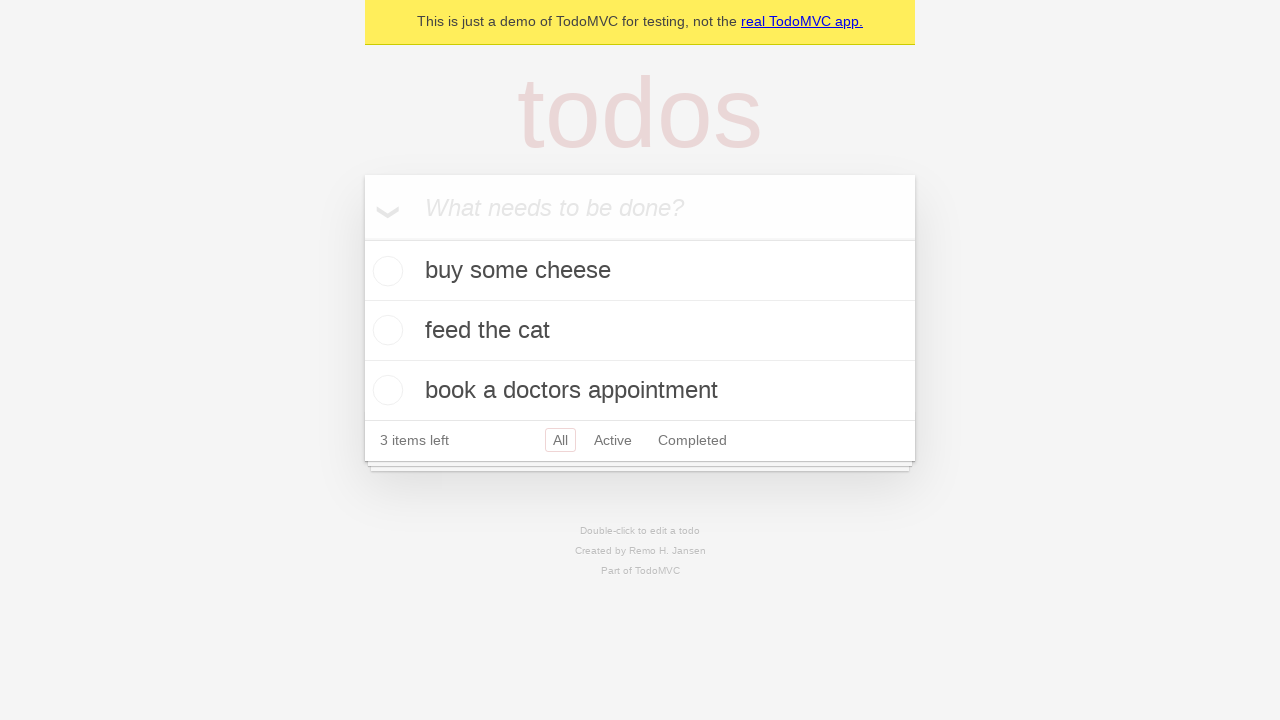

Waited for all 3 todo items to be created
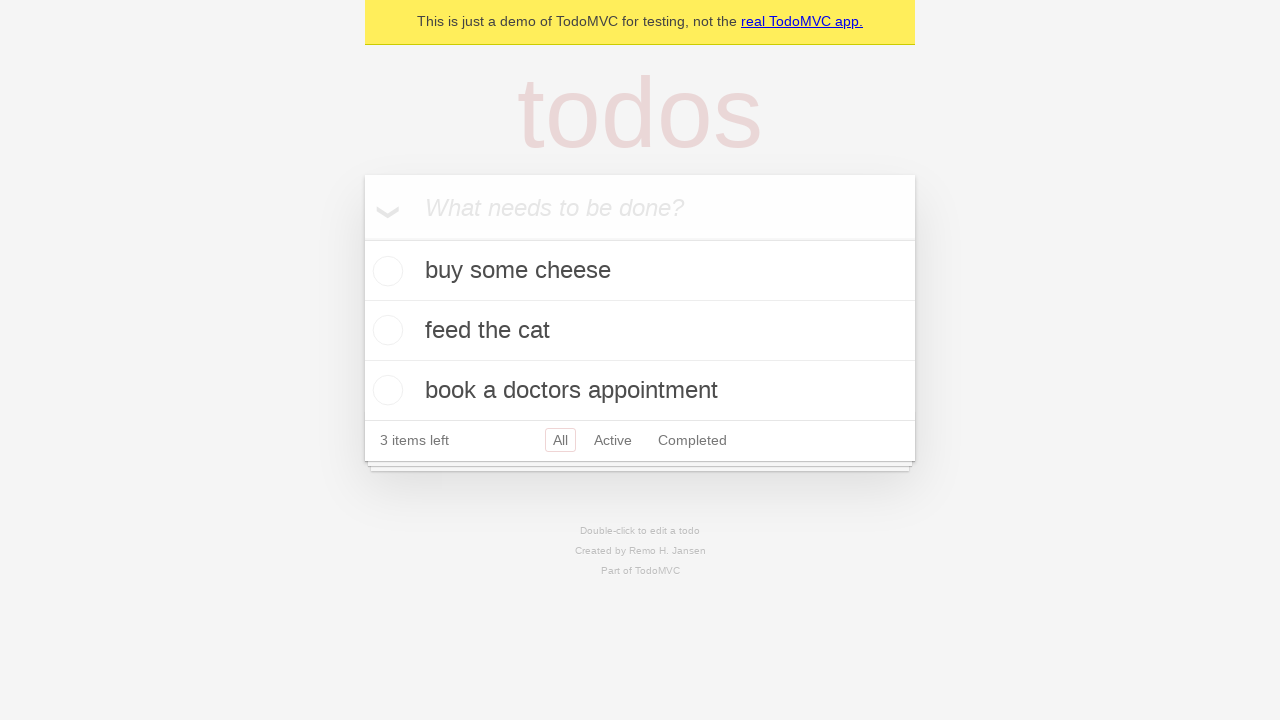

Clicked 'Mark all as complete' checkbox to check all items at (362, 238) on internal:label="Mark all as complete"i
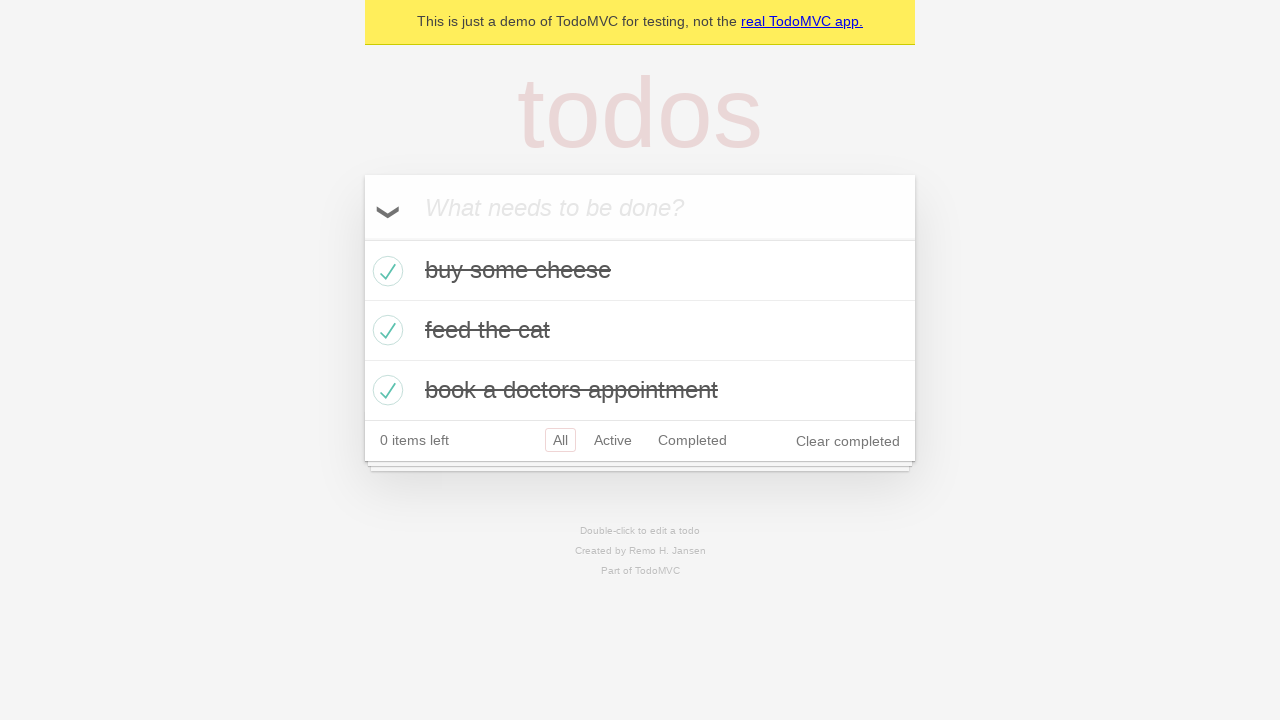

Unchecked the first todo item at (385, 271) on internal:testid=[data-testid="todo-item"s] >> nth=0 >> internal:role=checkbox
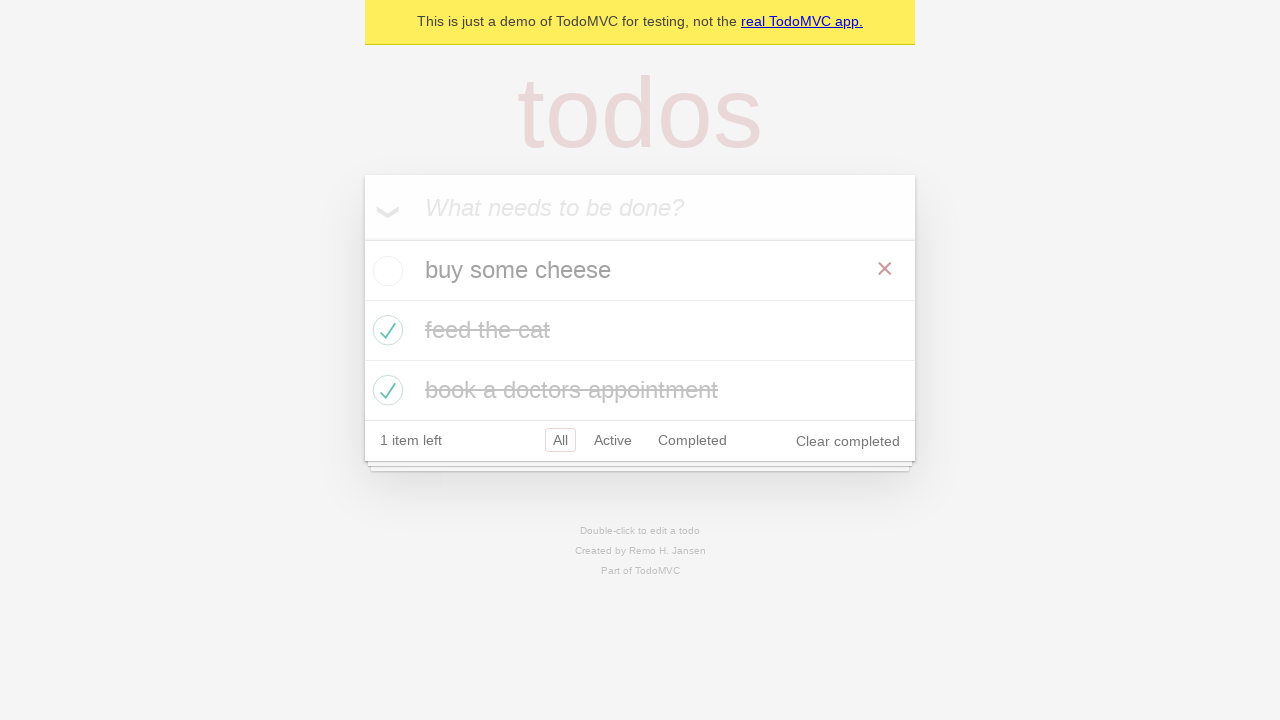

Re-checked the first todo item at (385, 271) on internal:testid=[data-testid="todo-item"s] >> nth=0 >> internal:role=checkbox
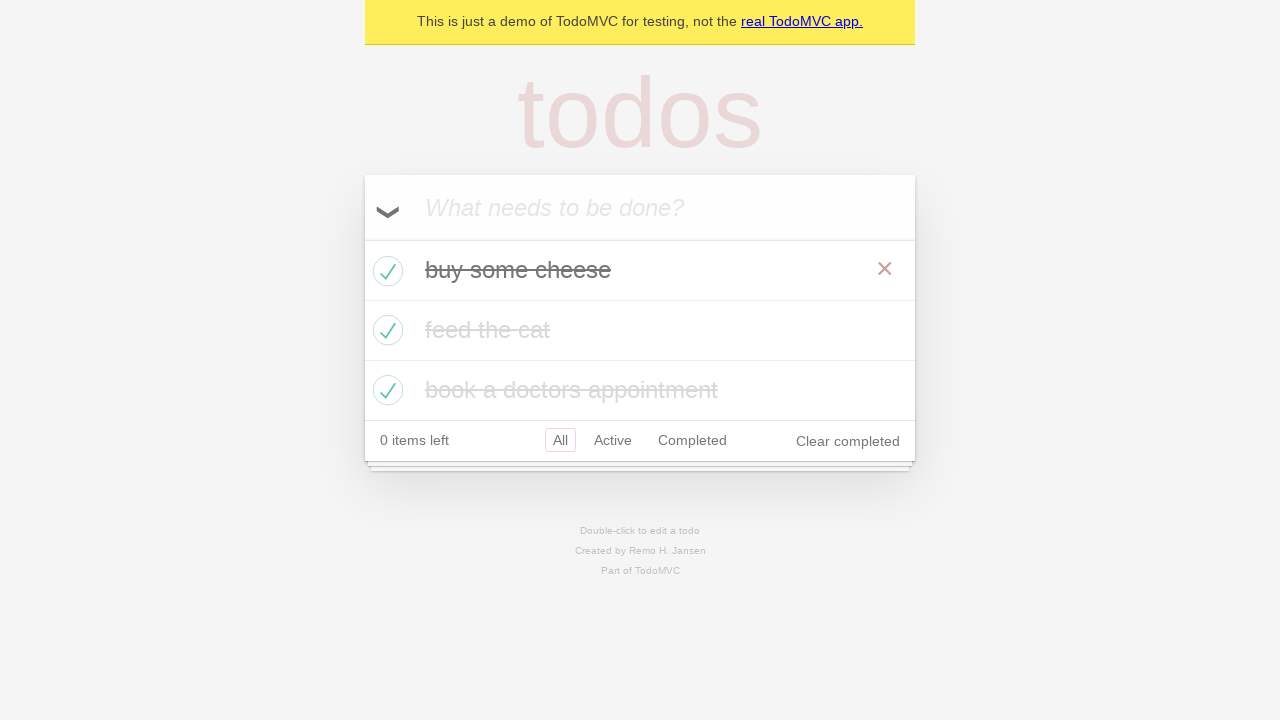

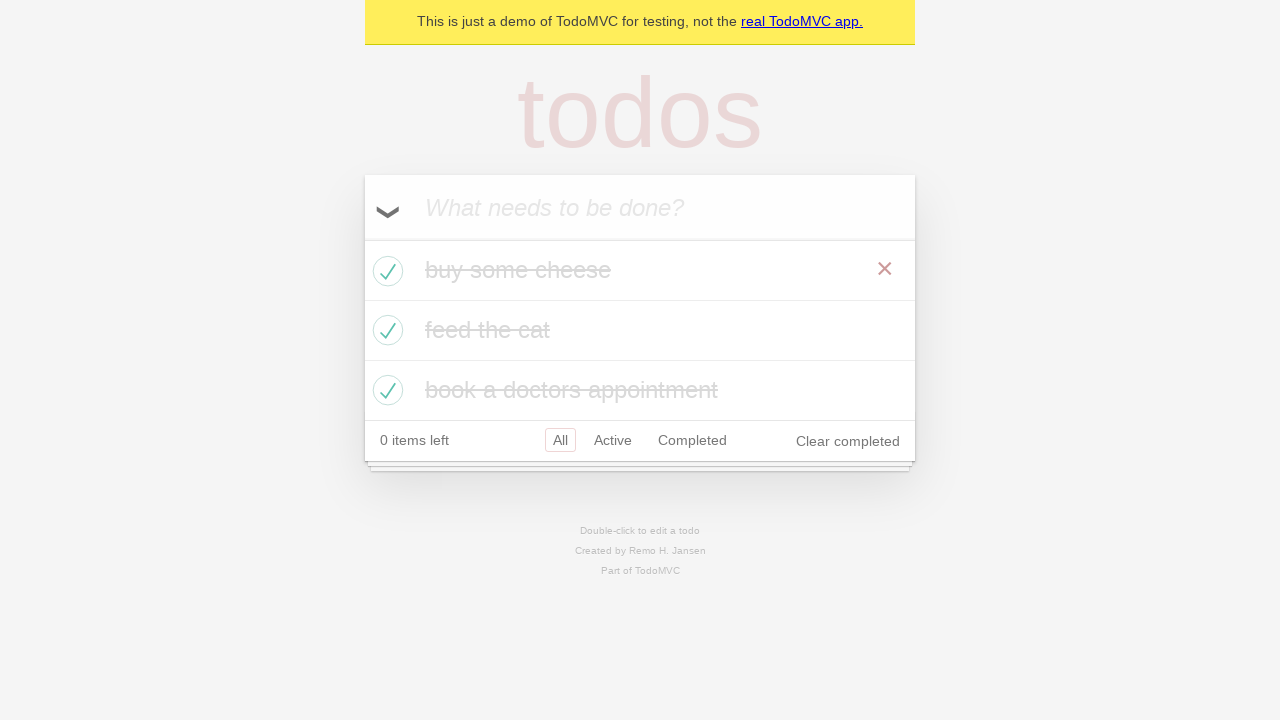